Tests form submission with dynamic attributes by filling in full name, email, event date, and details fields, then submitting the form and verifying the success message appears.

Starting URL: https://training-support.net/webelements/dynamic-attributes

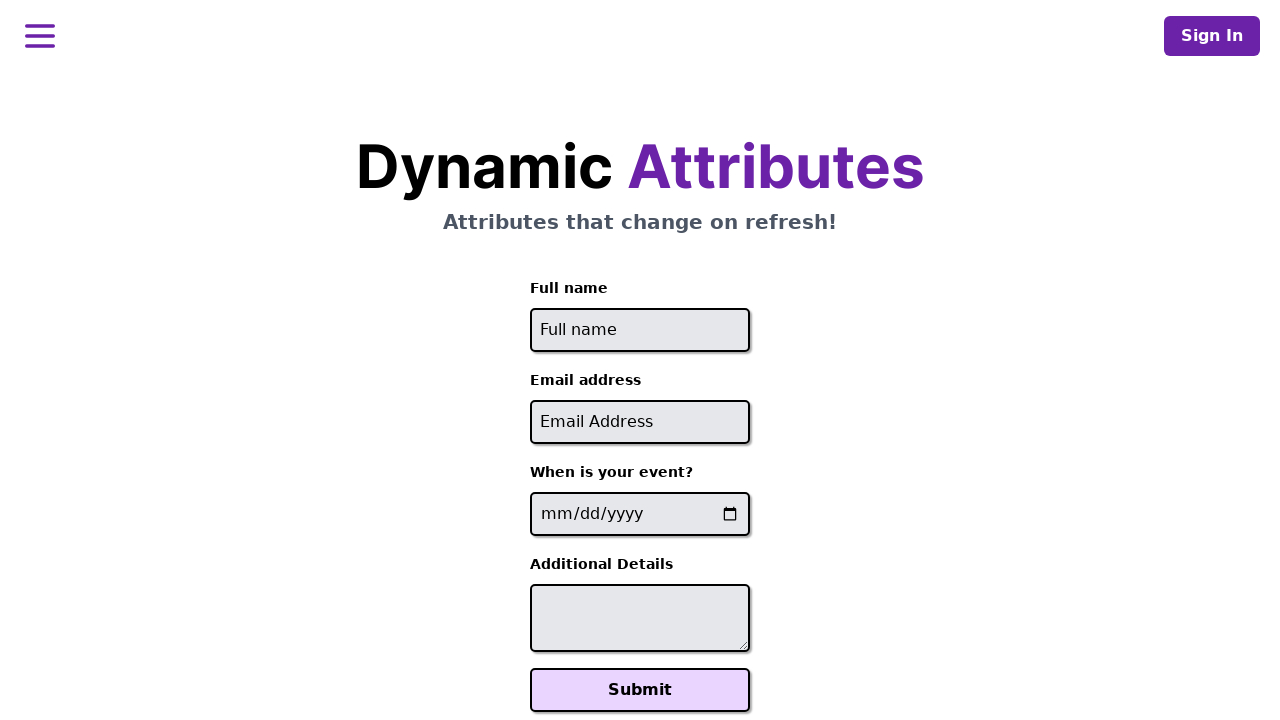

Filled full name field with 'Jennifer Thompson' using XPath with starts-with on //input[starts-with(@id, 'full-name')]
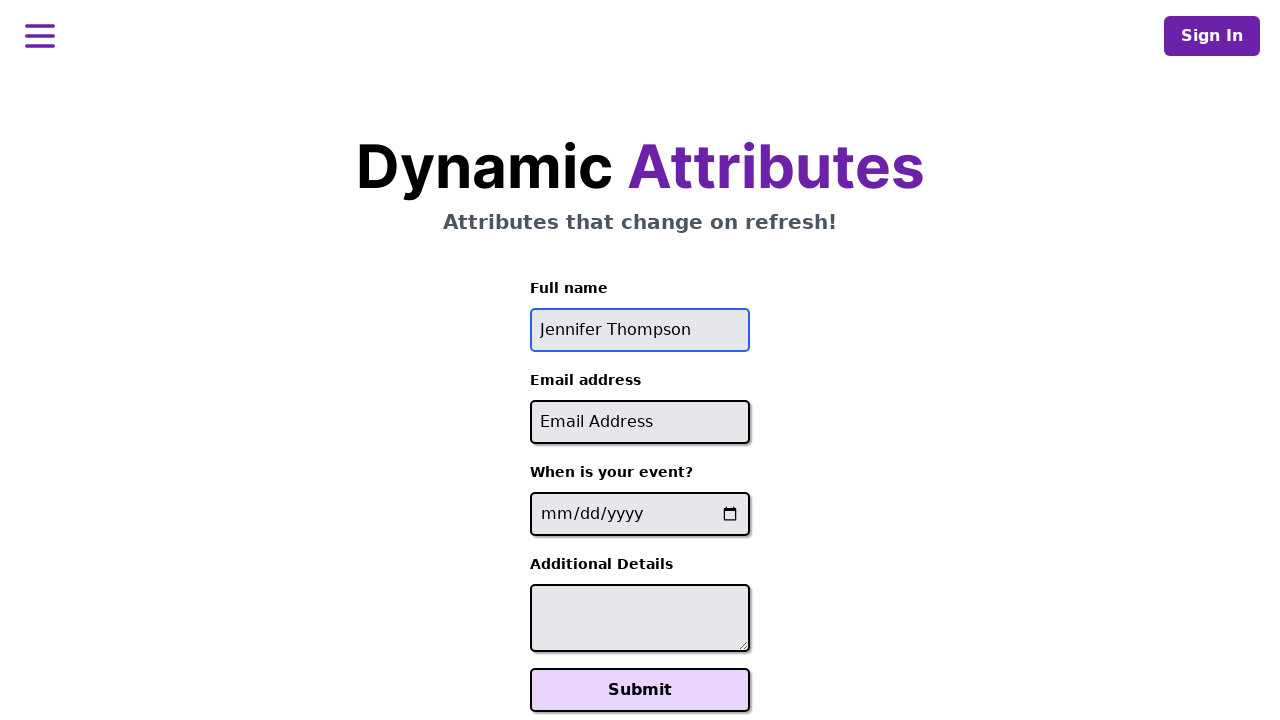

Filled email field with 'jthompson@example.com' using XPath with contains on //input[contains(@id, '-email')]
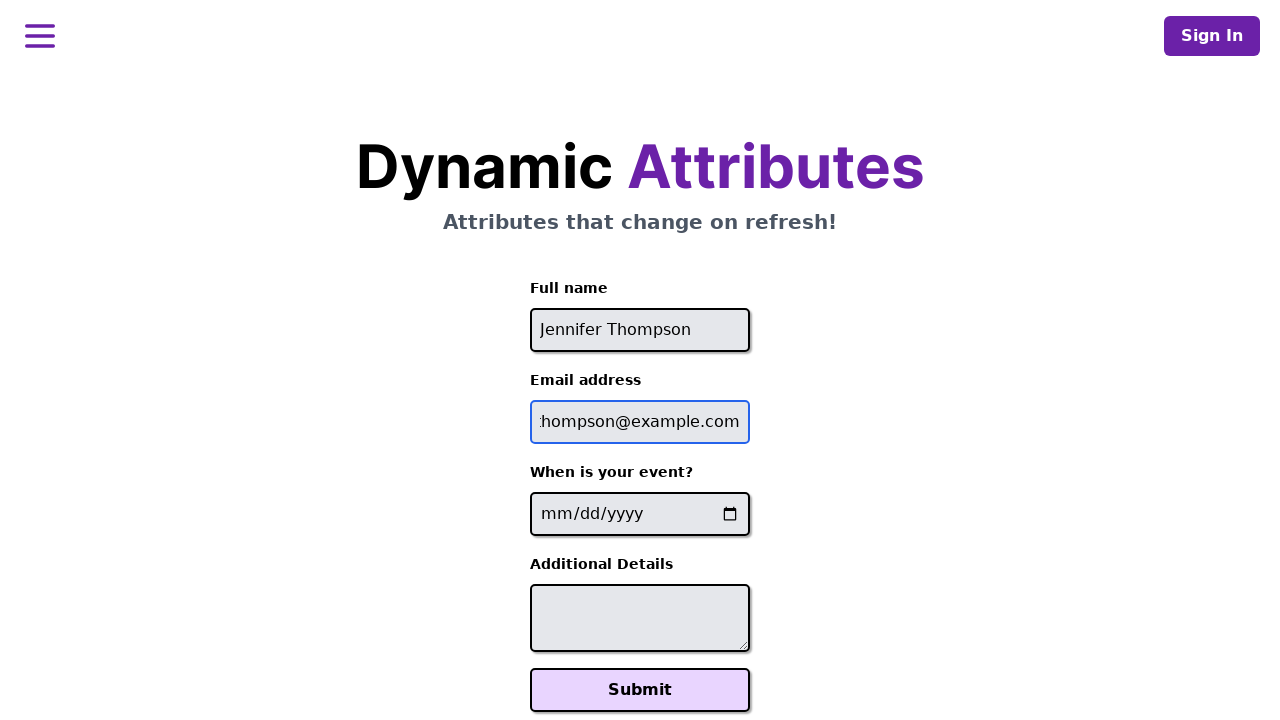

Filled event date field with '2025-03-22' using XPath with contains on //input[contains(@name, '-event-date-')]
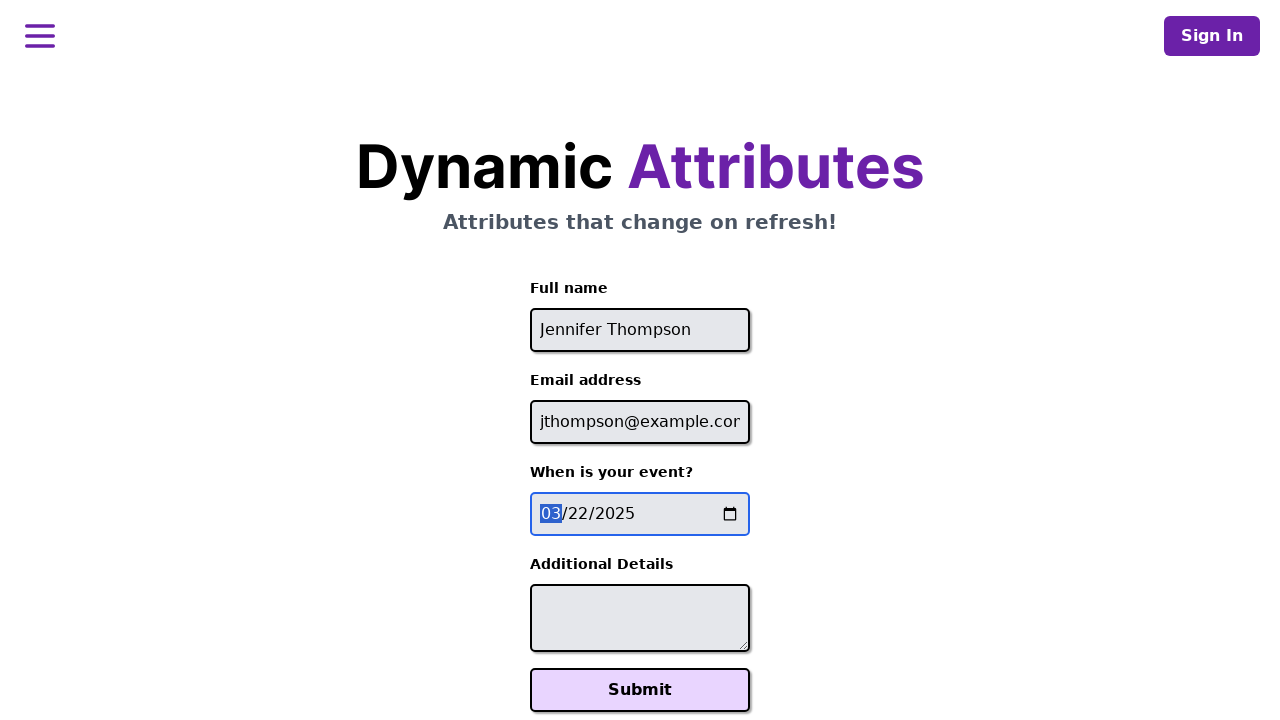

Filled additional details textarea with 'Looking forward to this event!' using XPath with contains on //textarea[contains(@id, '-additional-details-')]
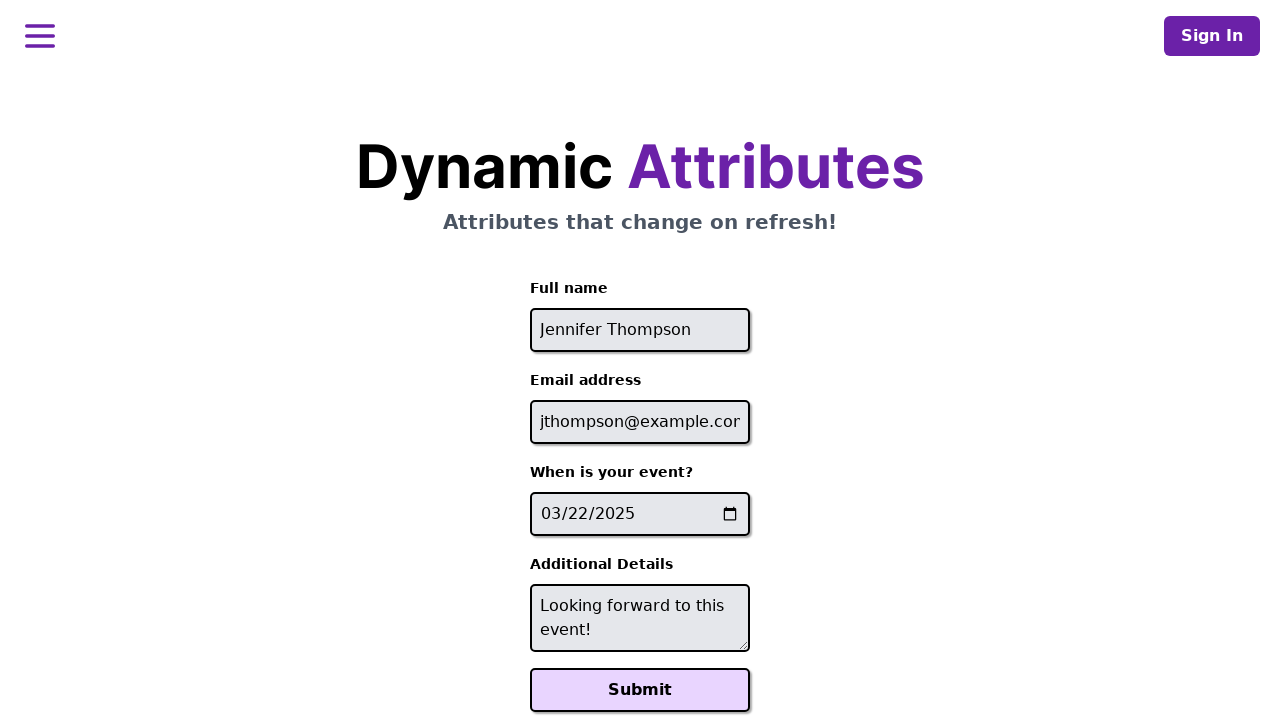

Clicked Submit button at (640, 690) on xpath=//button[text()='Submit']
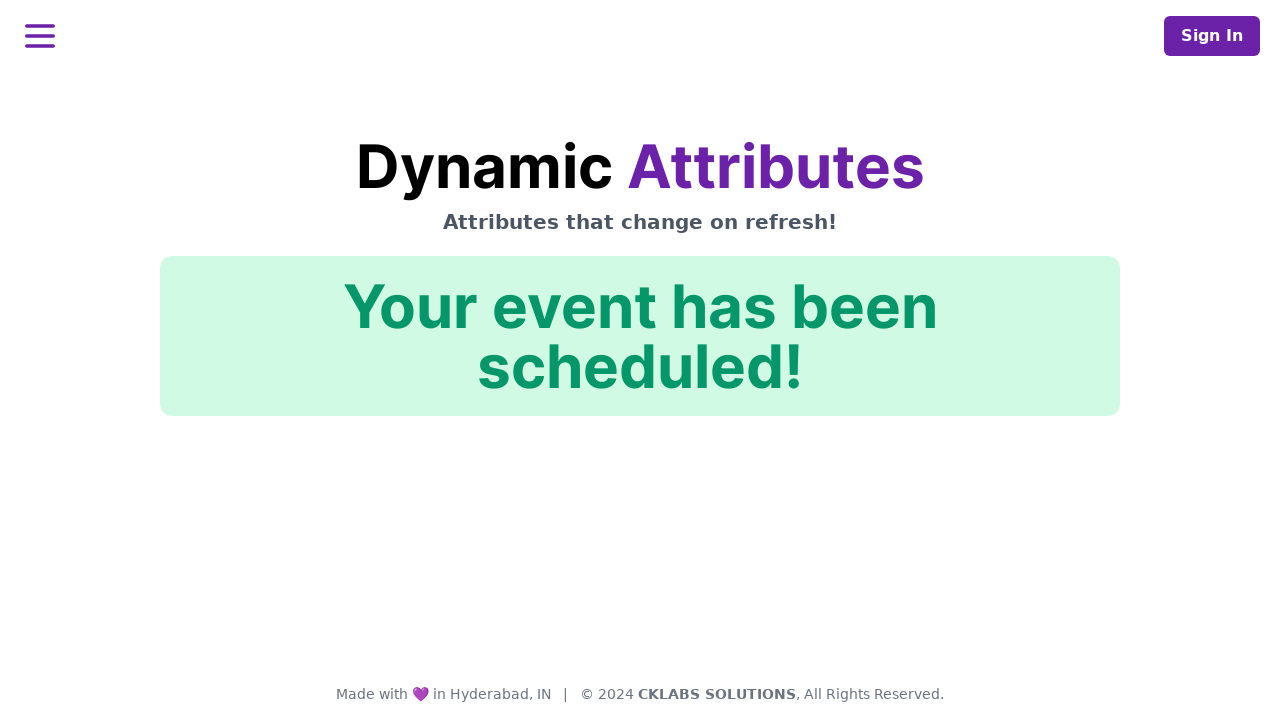

Success message appeared in action-confirmation element
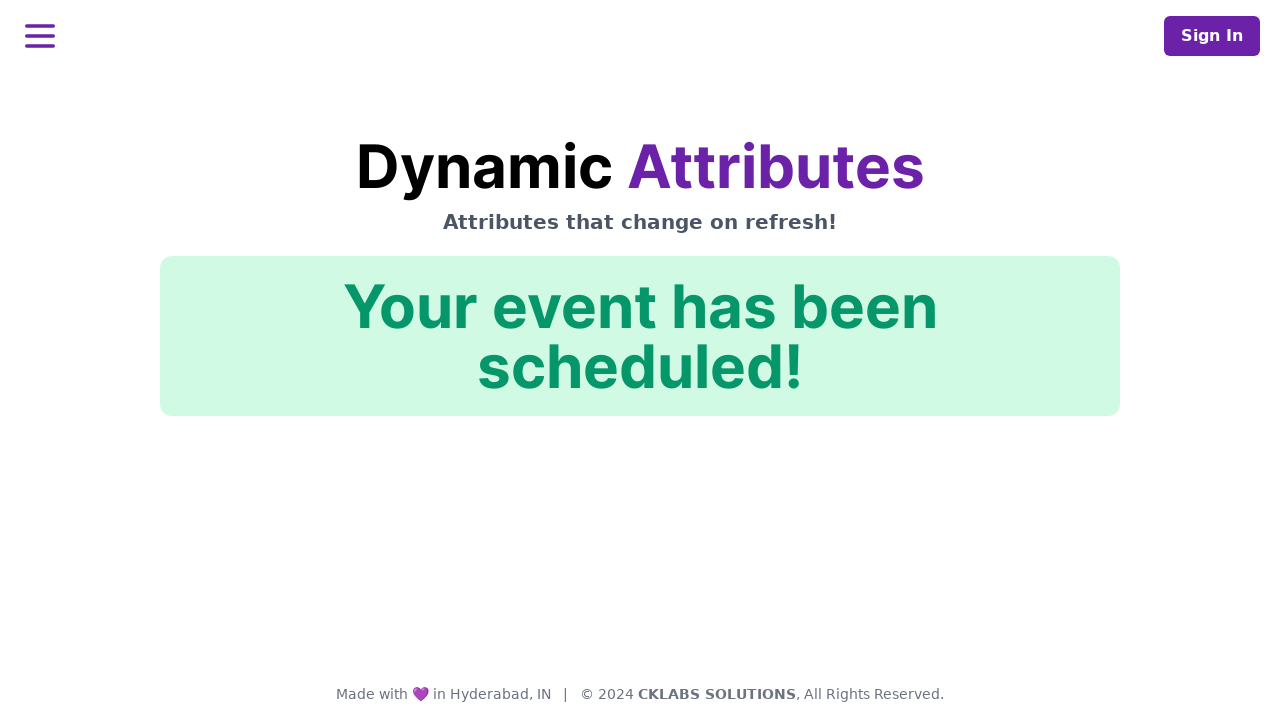

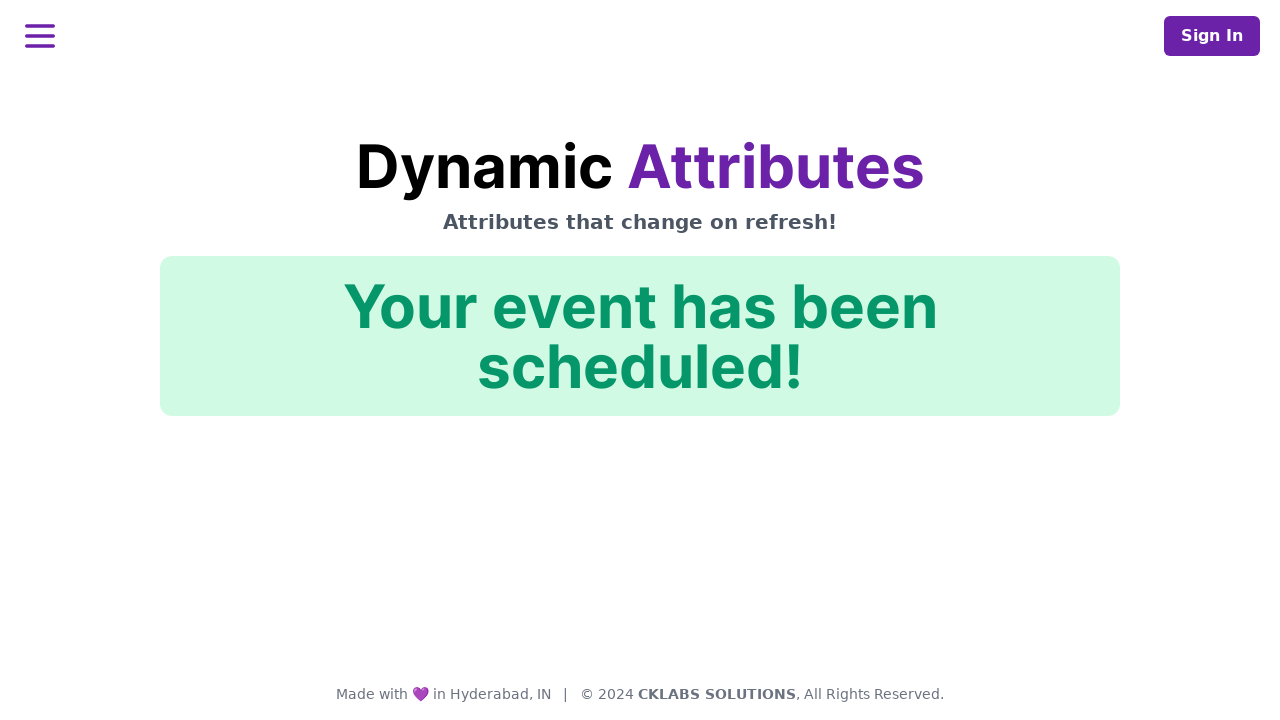